Tests enabling a disabled text field by clicking Enable button, waiting for it to become clickable, and entering text

Starting URL: https://the-internet.herokuapp.com/dynamic_controls

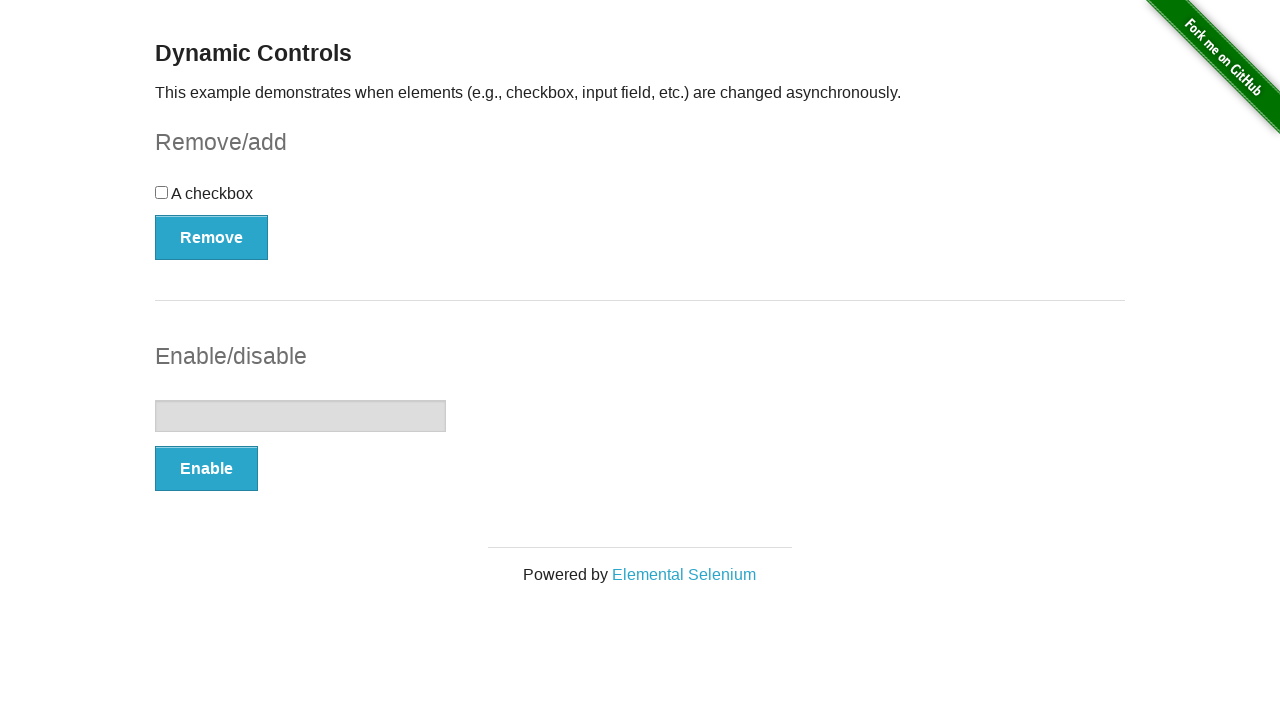

Clicked Enable button to enable the disabled text field at (206, 469) on xpath=//button[contains(text(),'Enable')]
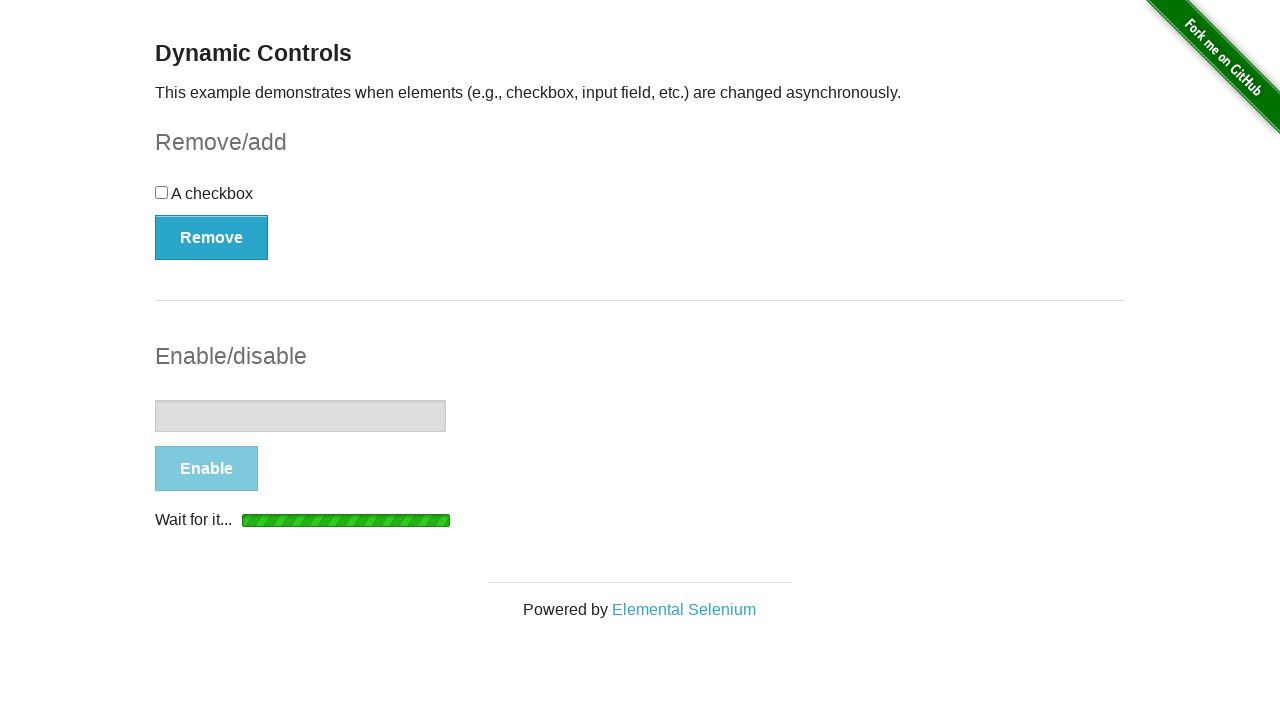

Text field became visible
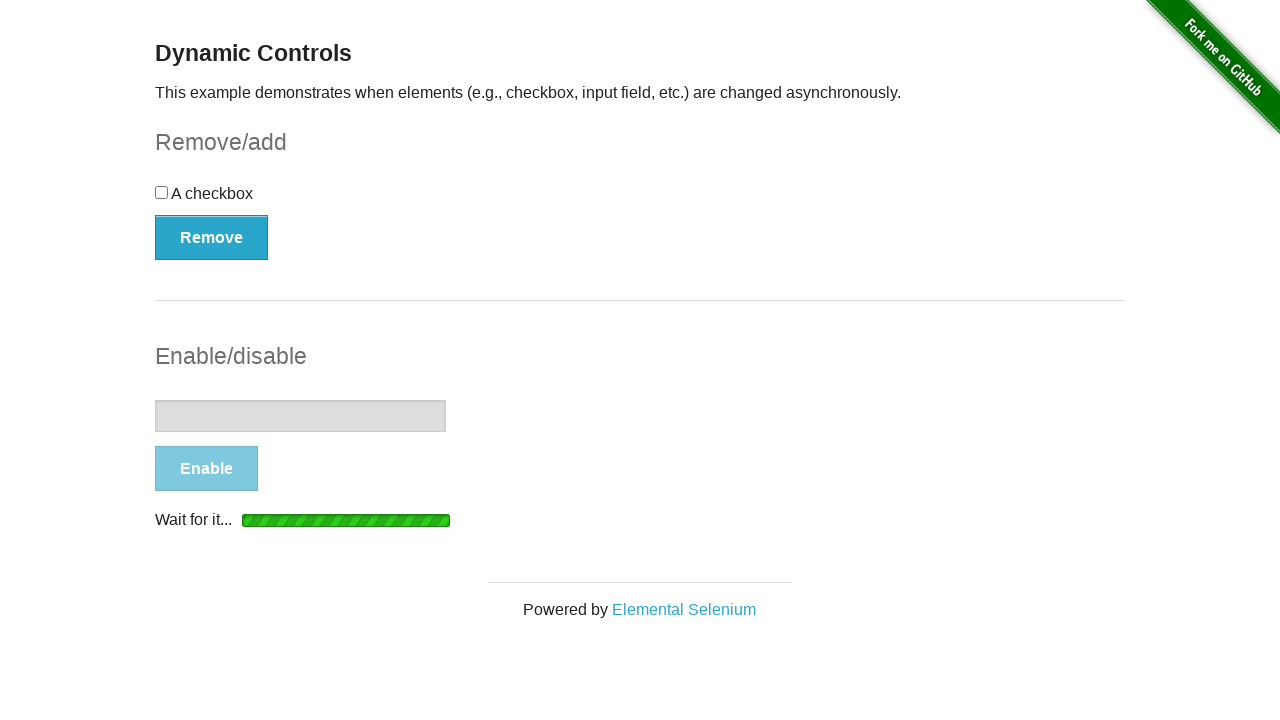

Text field became clickable and enabled
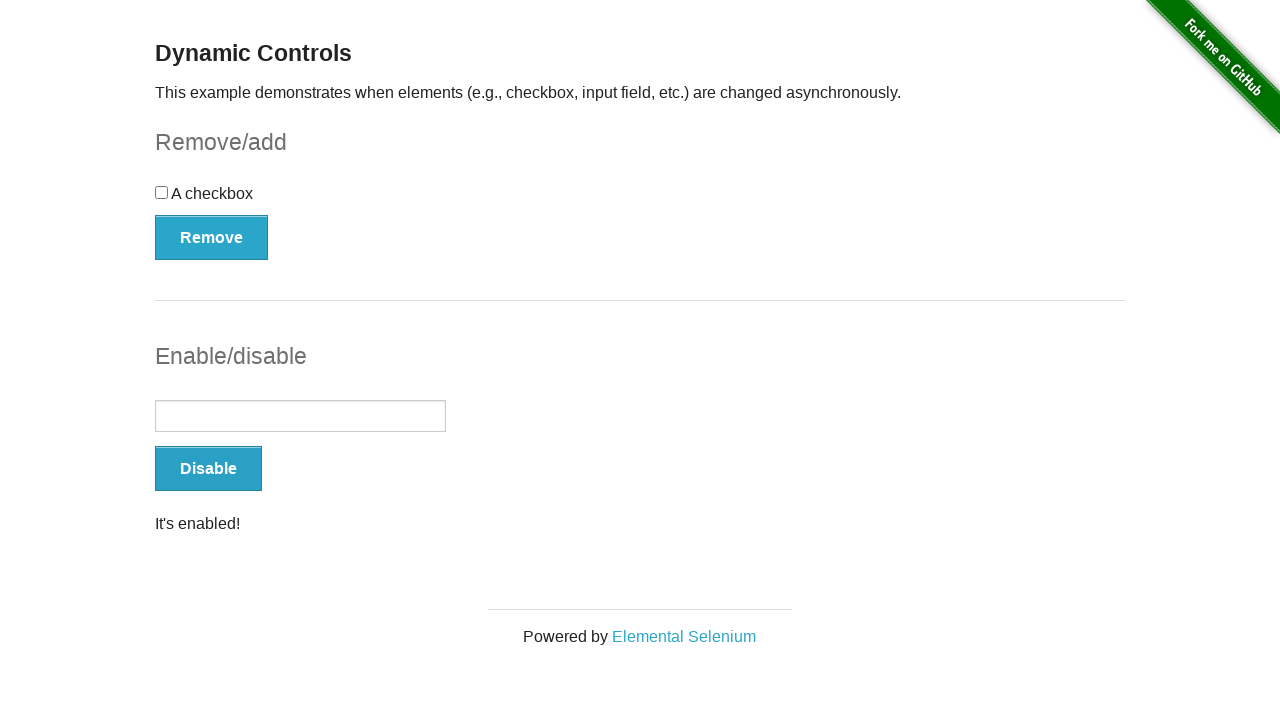

Entered 'some text' into the enabled text field on (//input)[2]
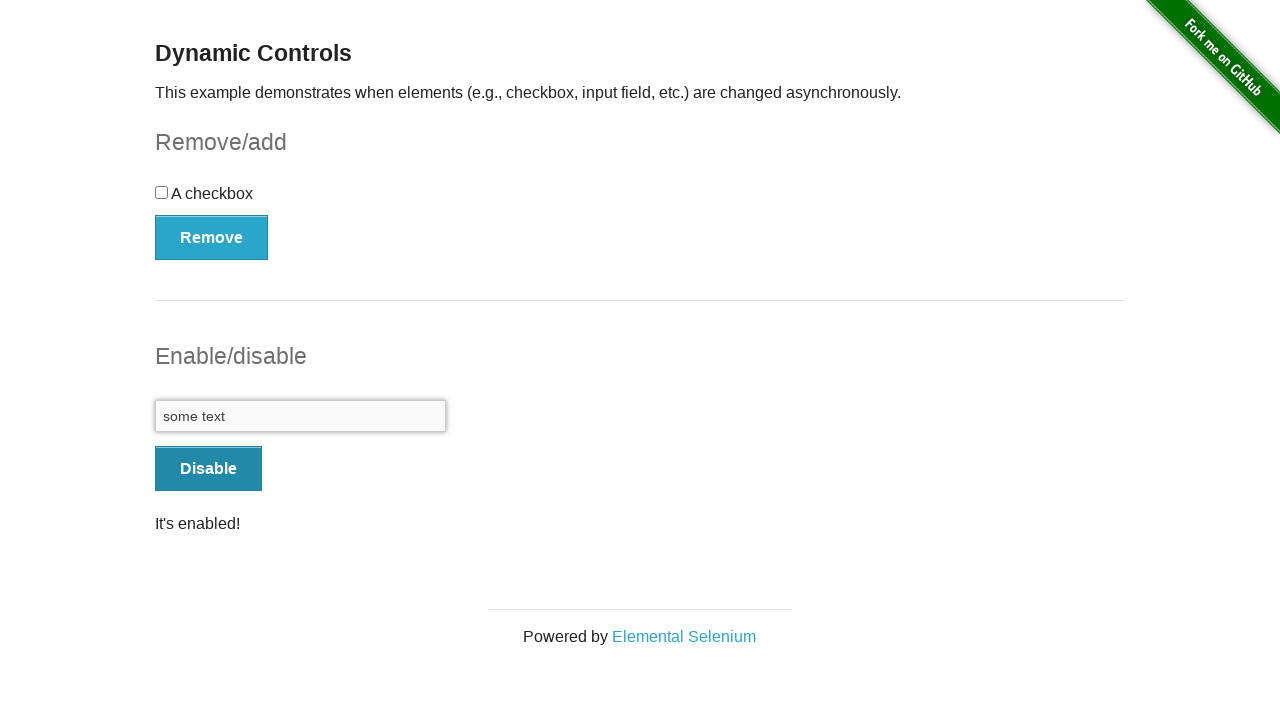

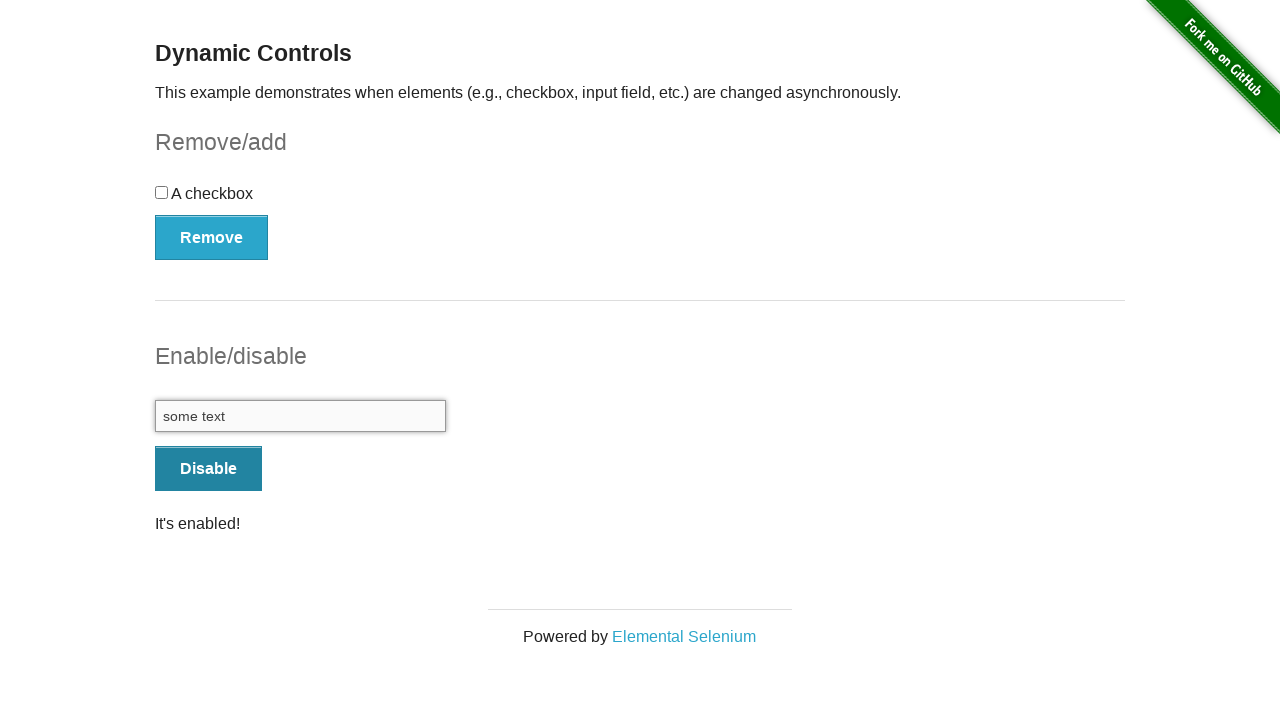